Tests browser window handling by opening a new tab and switching between windows

Starting URL: https://demoqa.com/browser-windows

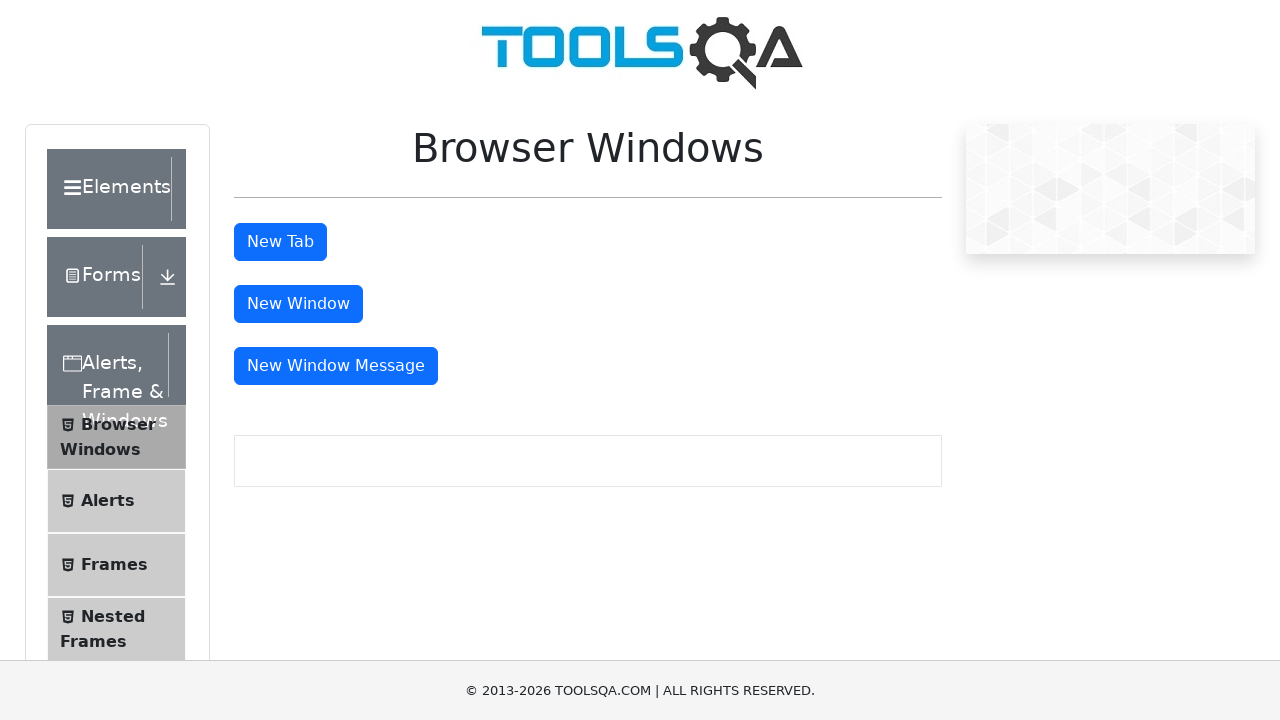

Clicked button to open new tab at (280, 242) on #tabButton
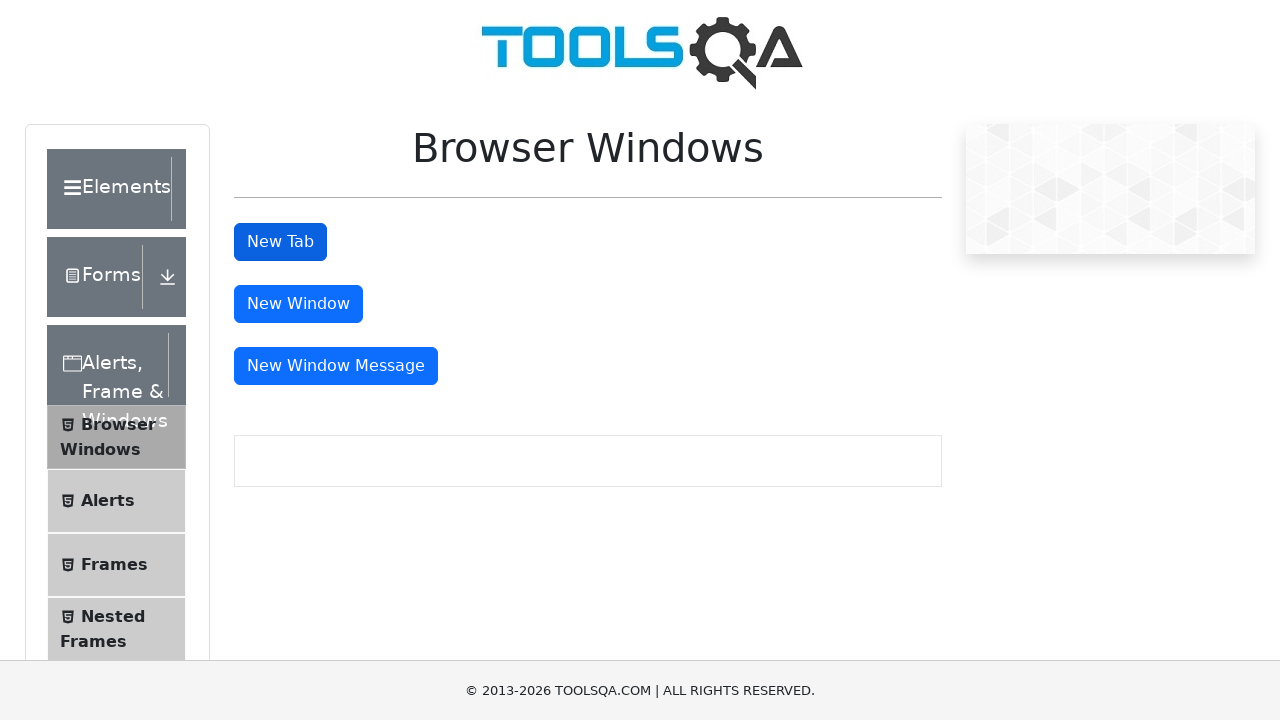

Retrieved all browser pages/tabs
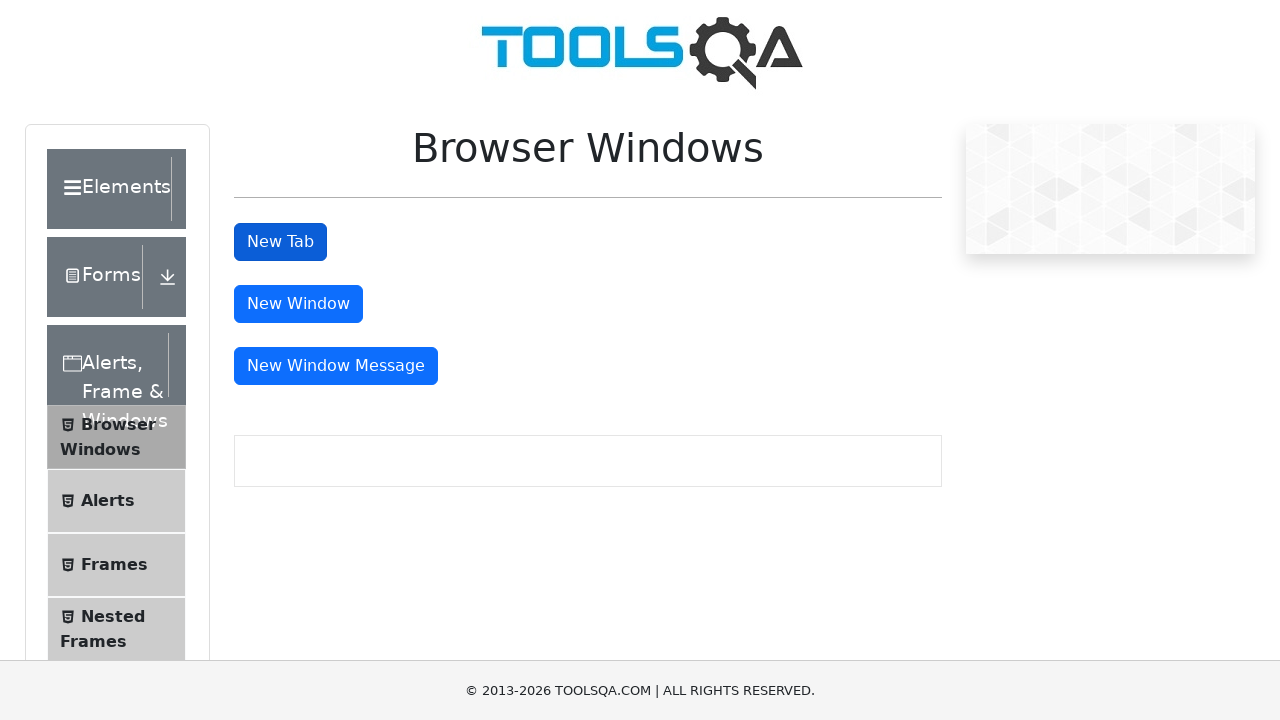

Waited 2 seconds for new tab to fully open
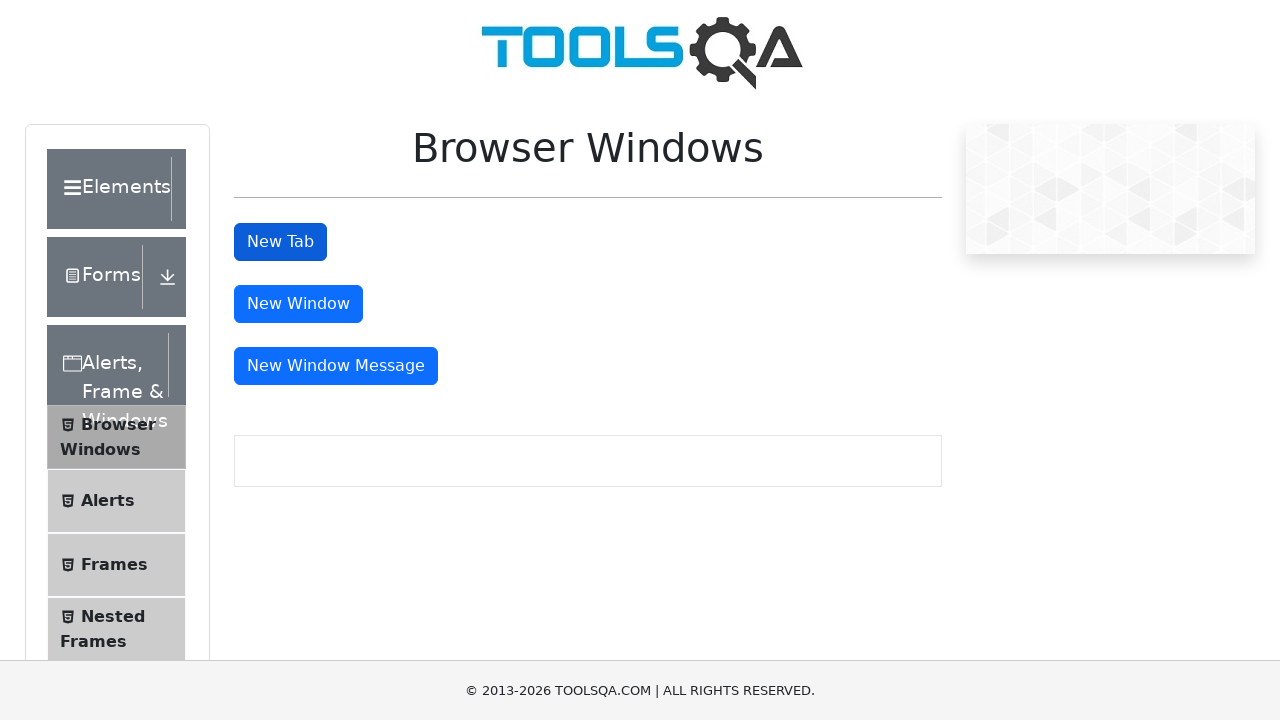

Retrieved updated list of pages - total windows/tabs: 2
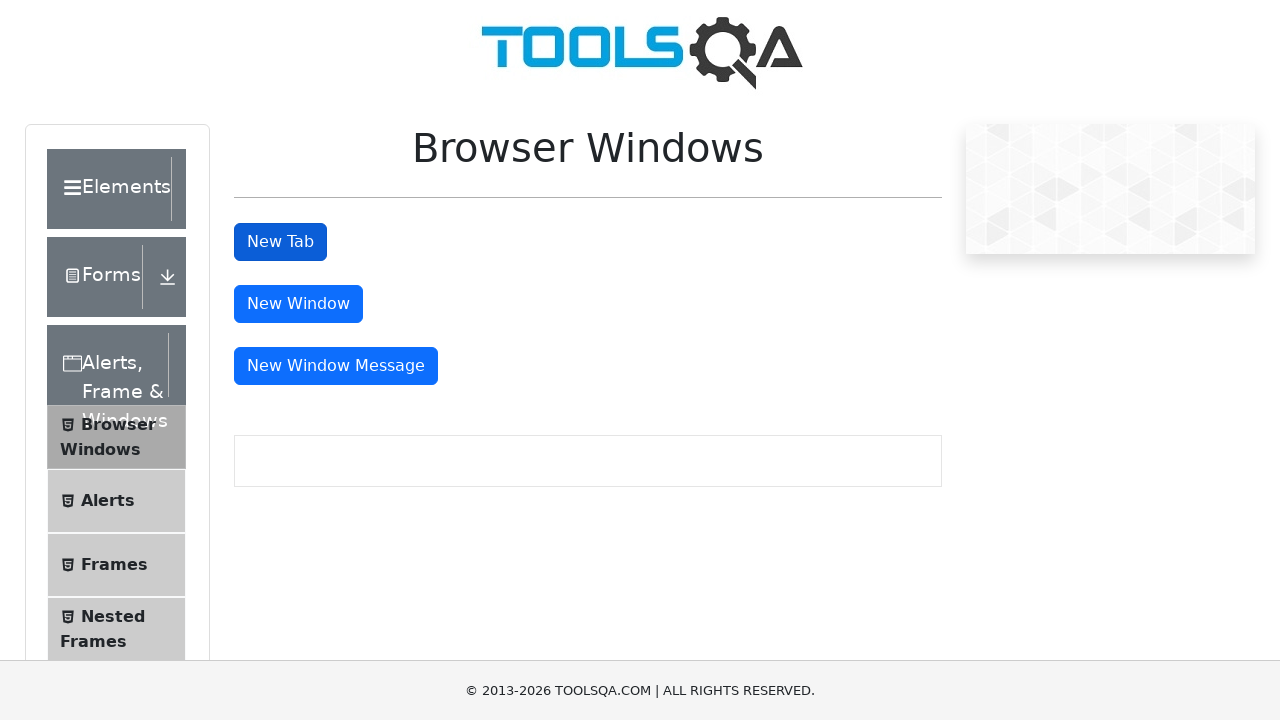

Found and retrieved text from windowButton: New Window
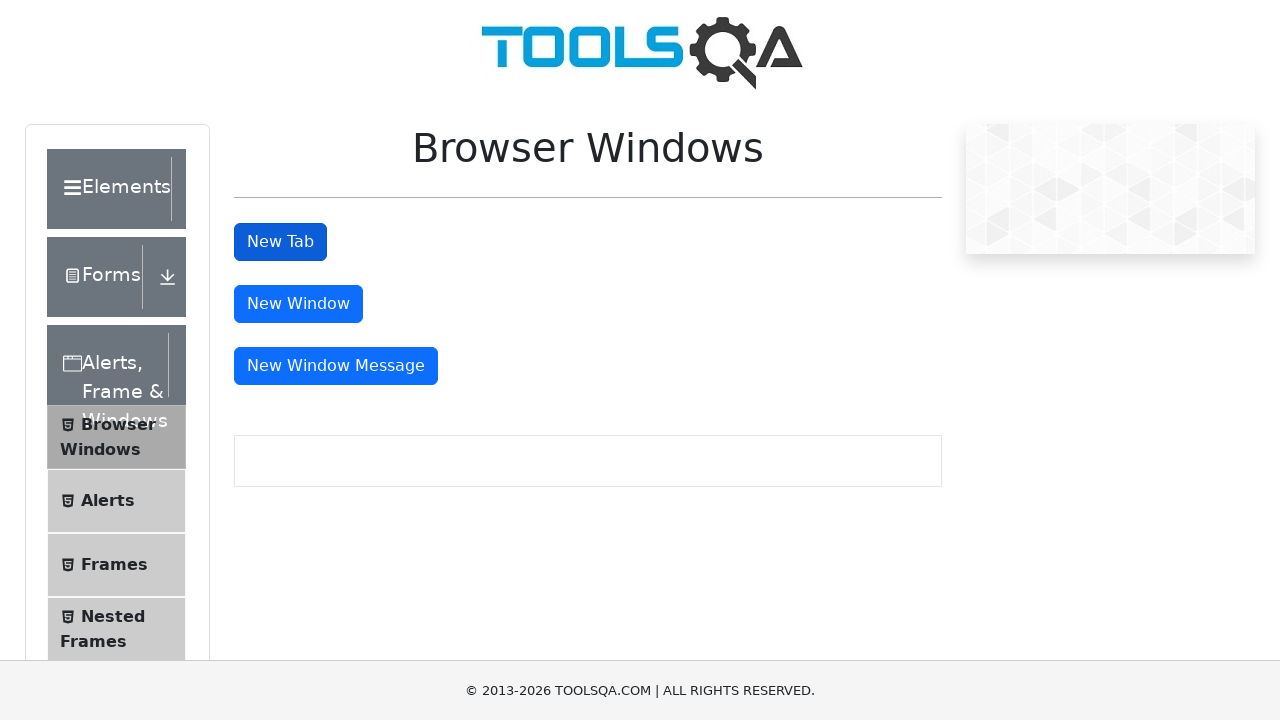

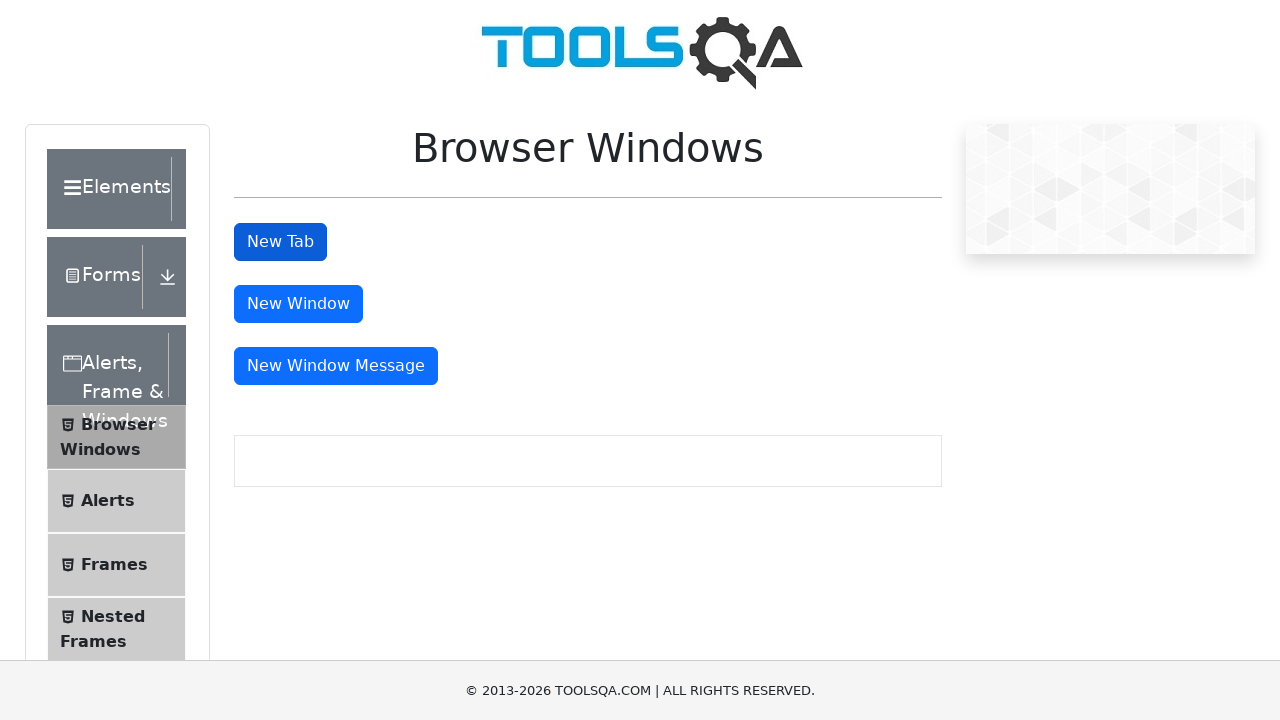